Clicks on the "Submit new Language" menu item and verifies that the submenu displays the correct subtitle

Starting URL: http://www.99-bottles-of-beer.net/

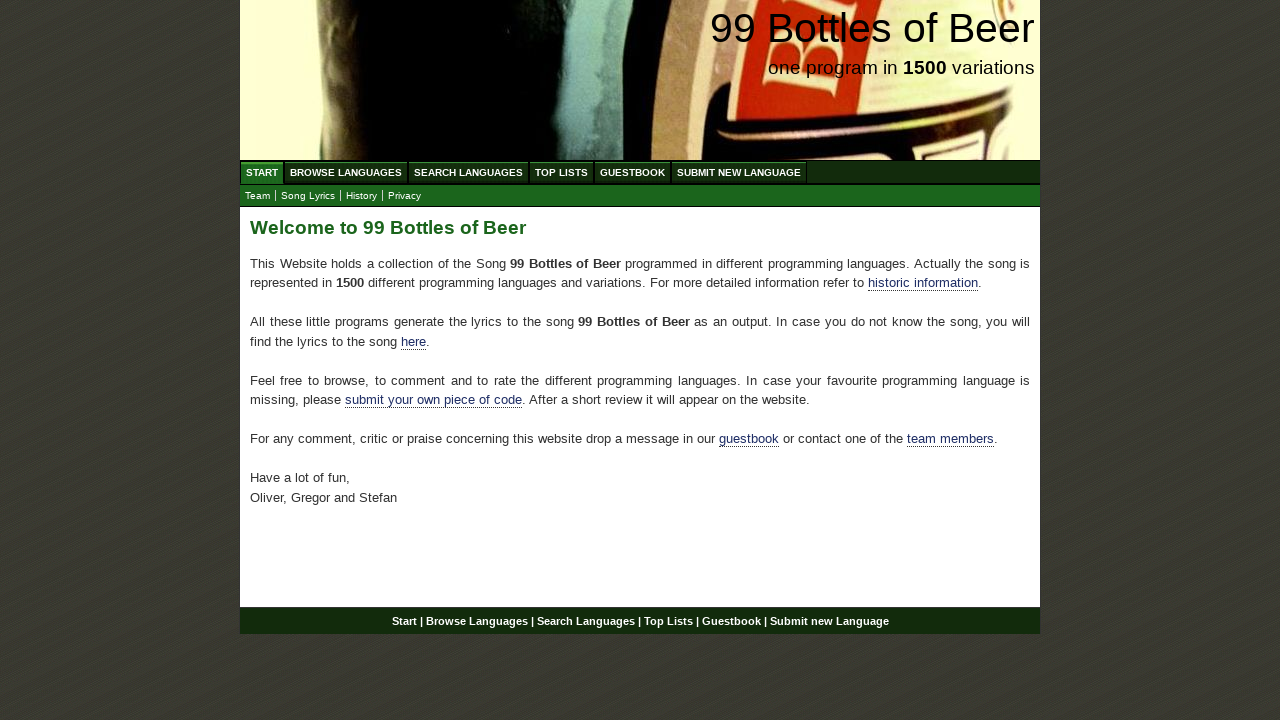

Clicked on 'Submit new Language' menu item at (739, 172) on #navigation ul li a:has-text('Submit new Language')
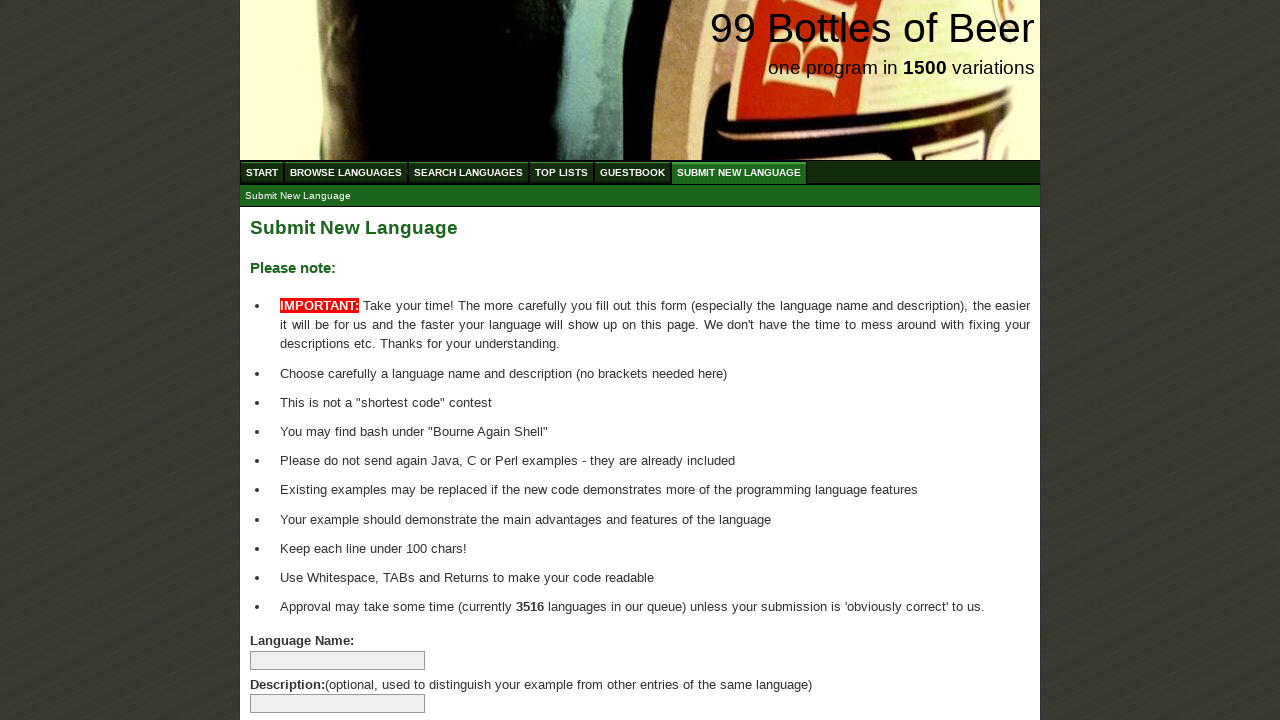

Submenu item 'Submit New Language' appeared and is ready
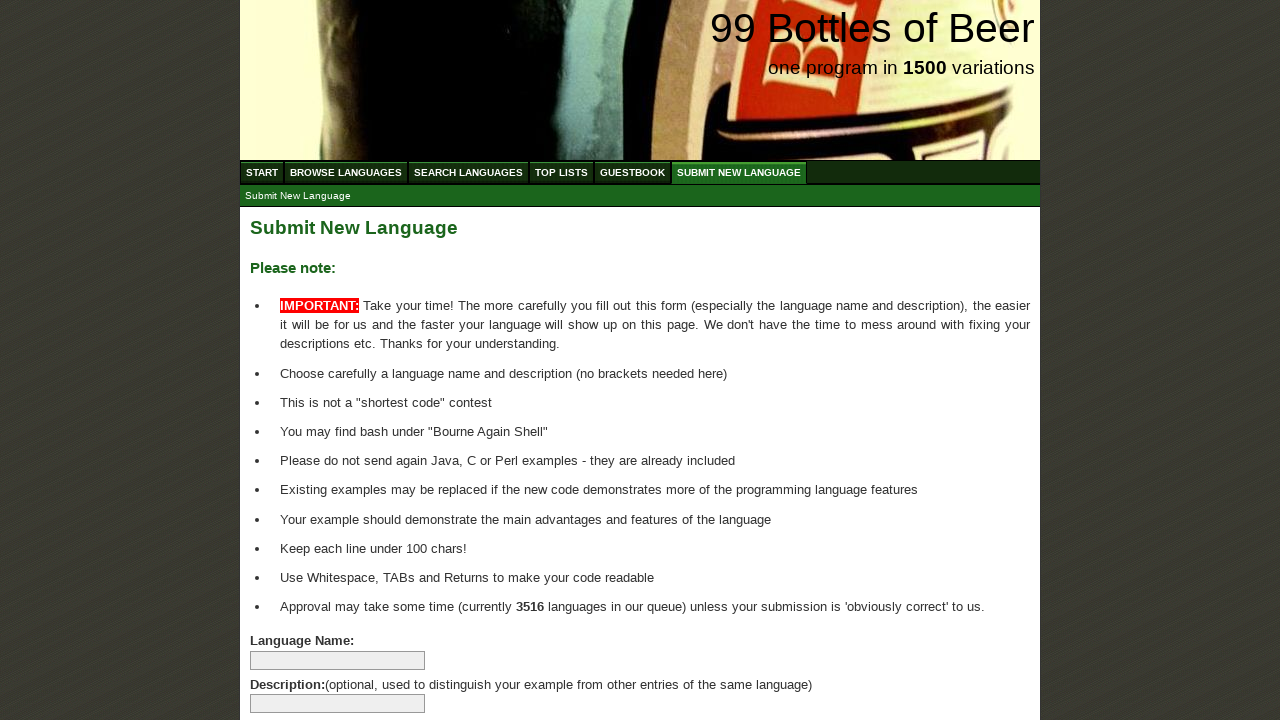

Retrieved submenu item text content
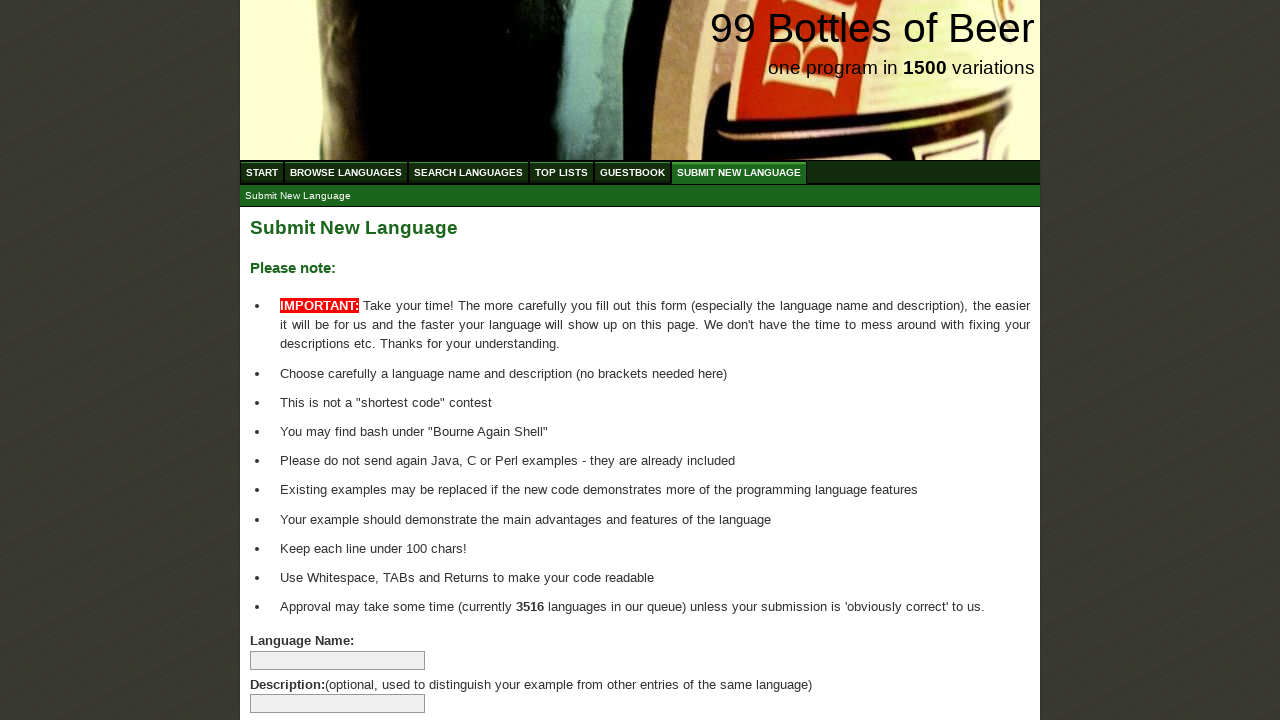

Verified submenu subtitle displays correct text 'submit new language'
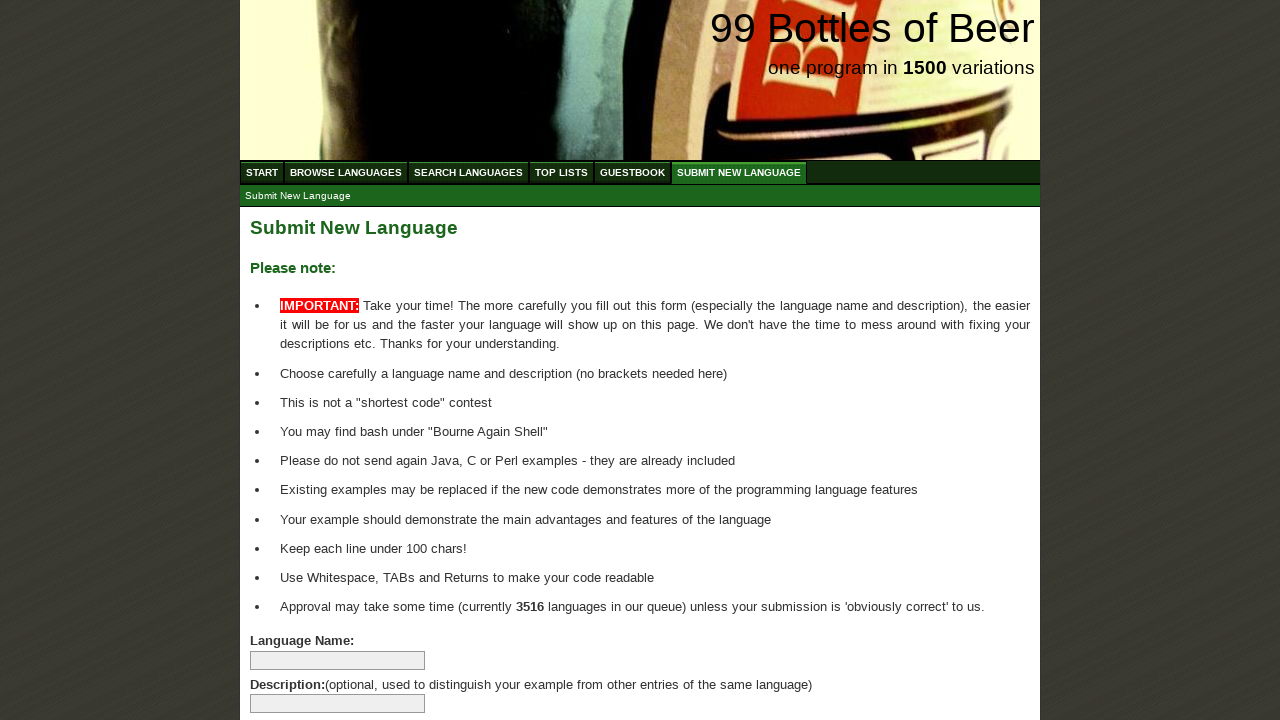

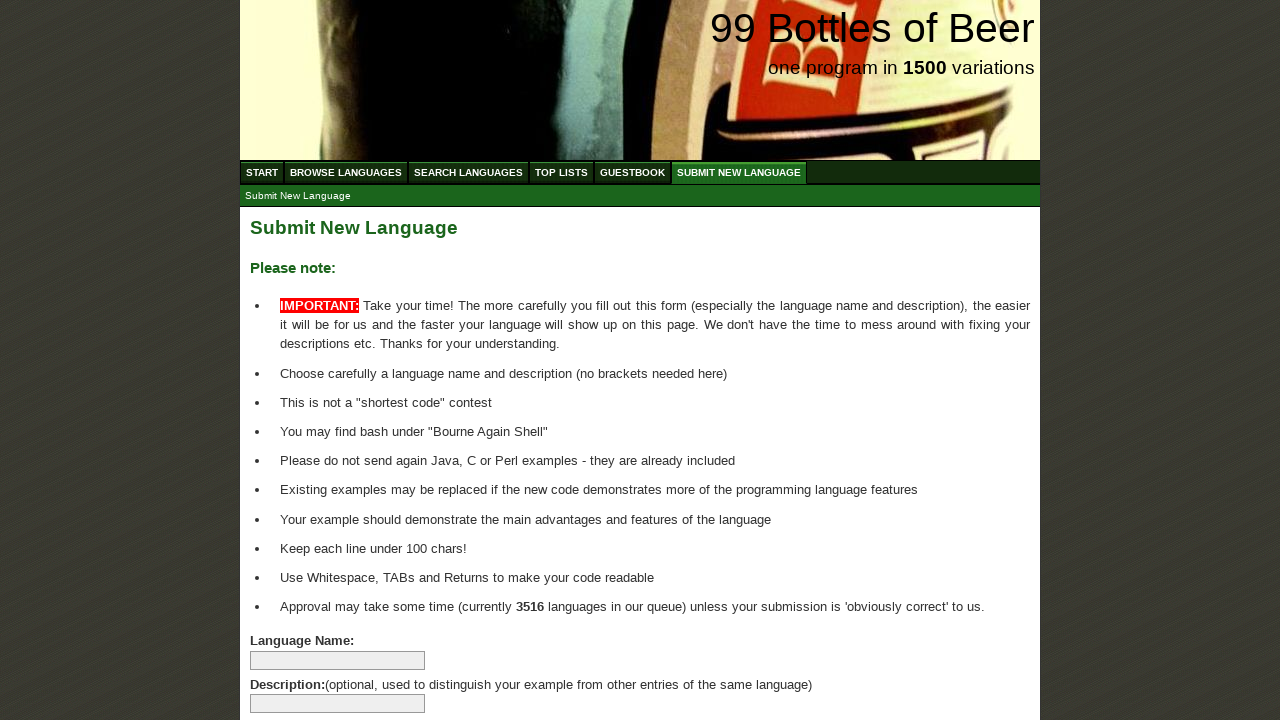